Tests that entering a valid department ID displays the corresponding department information.

Starting URL: https://andreldev.github.io/Almoxarifado/

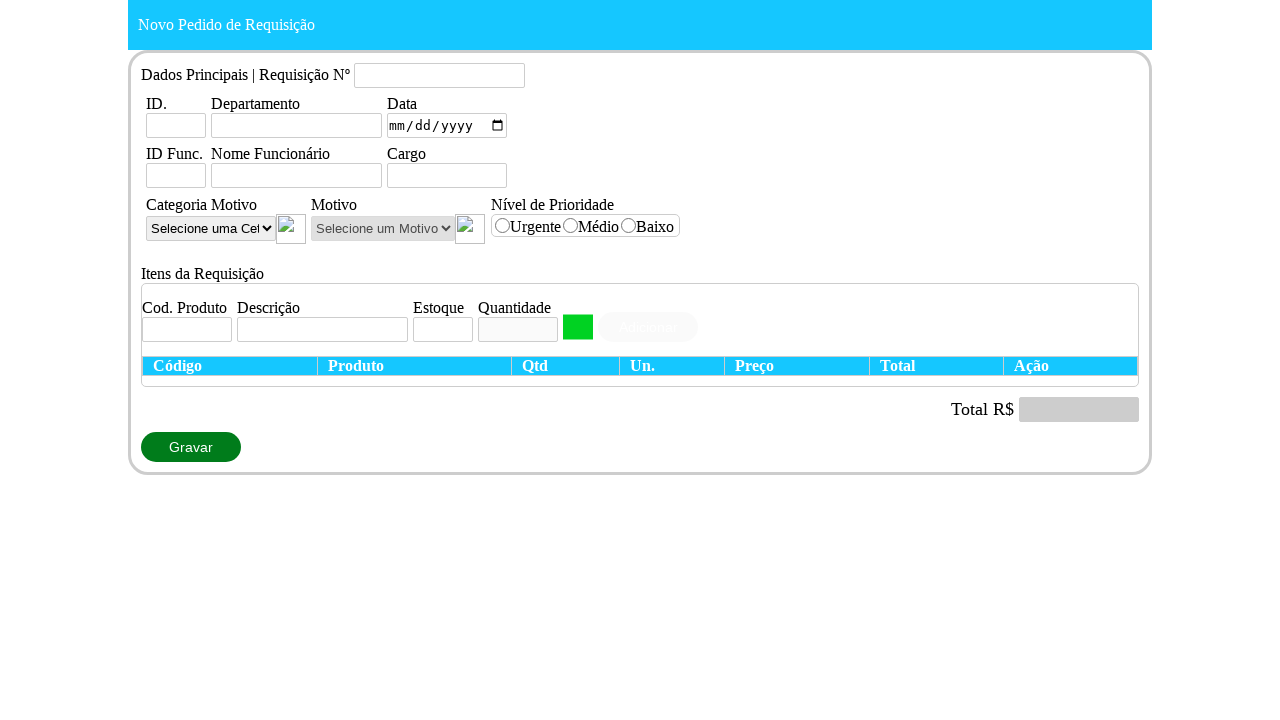

Set viewport size to 1360x720
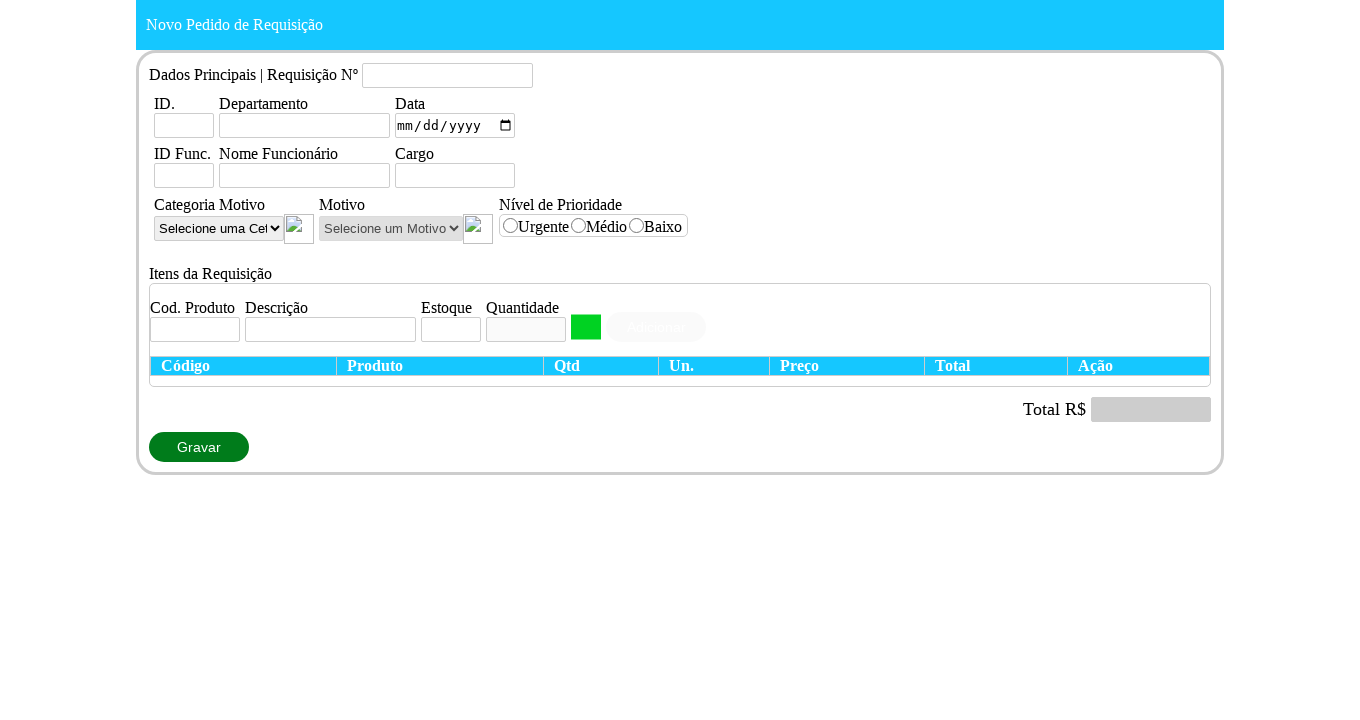

Clicked on department ID field at (184, 126) on #idDepartamento
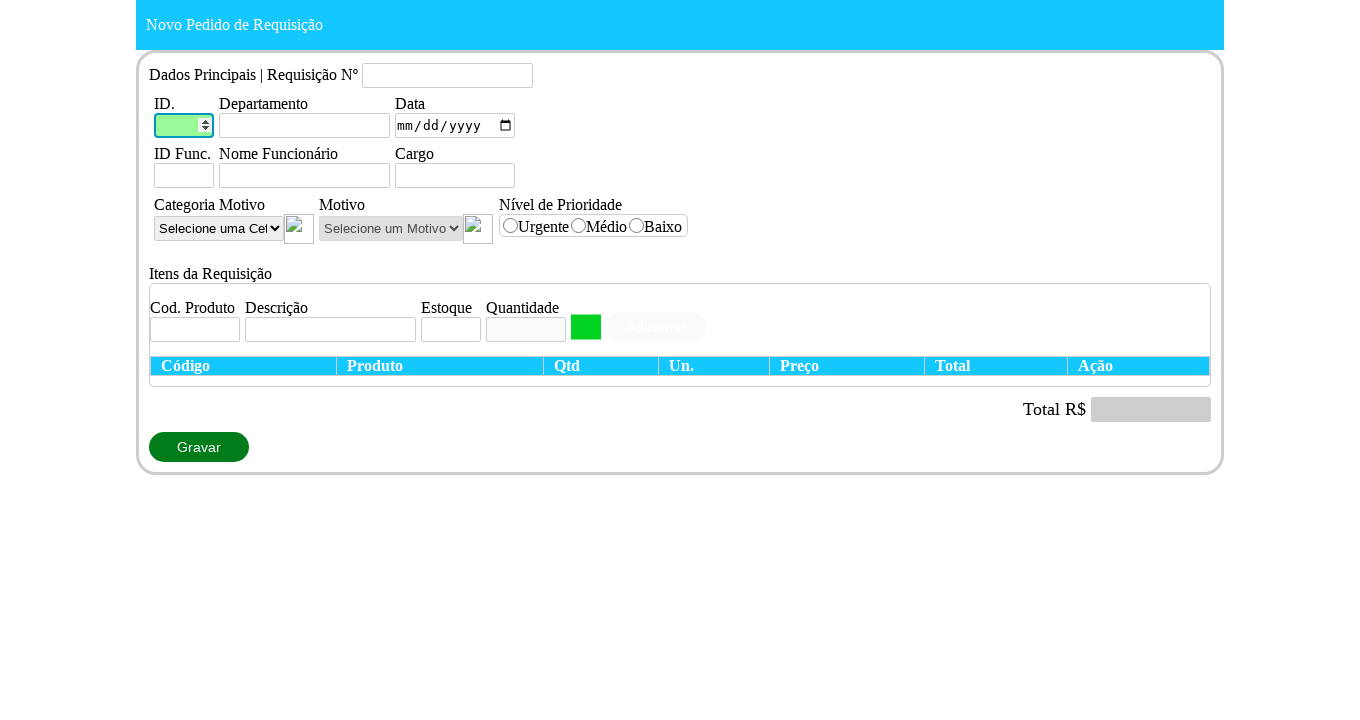

Entered valid department ID '3' in the field on #idDepartamento
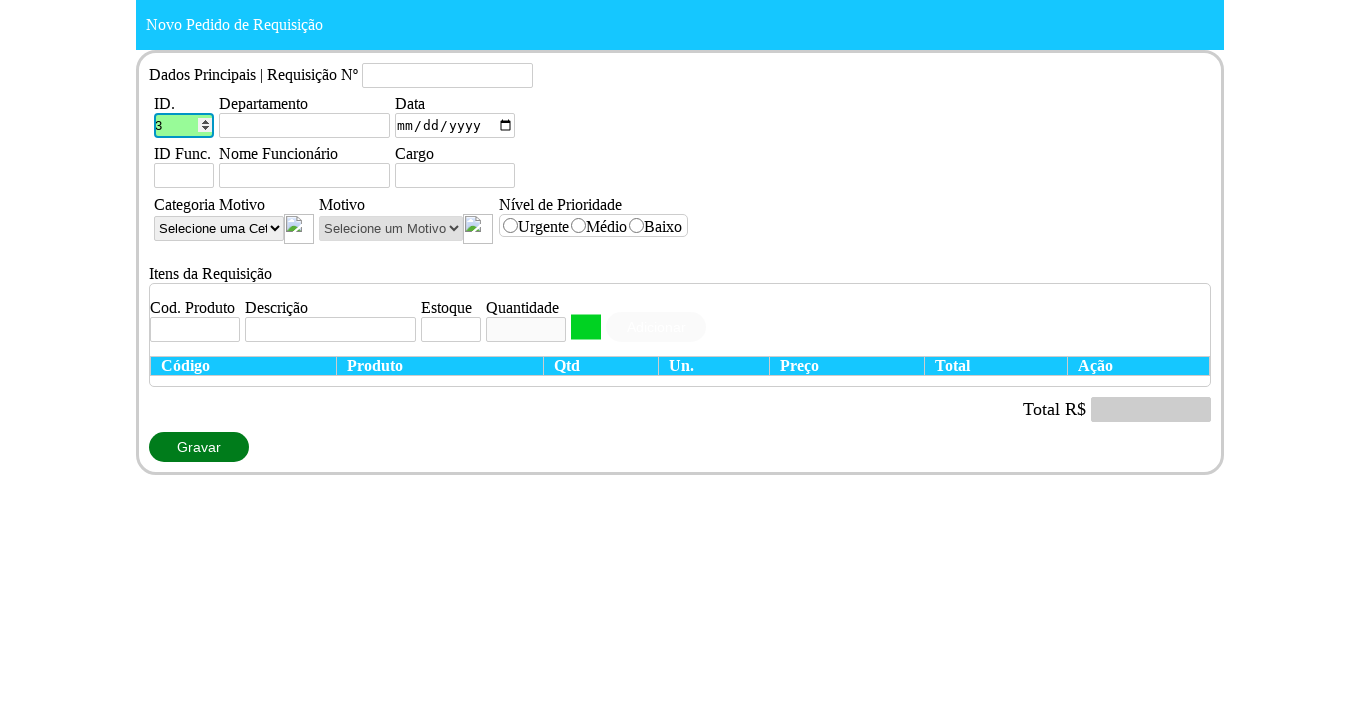

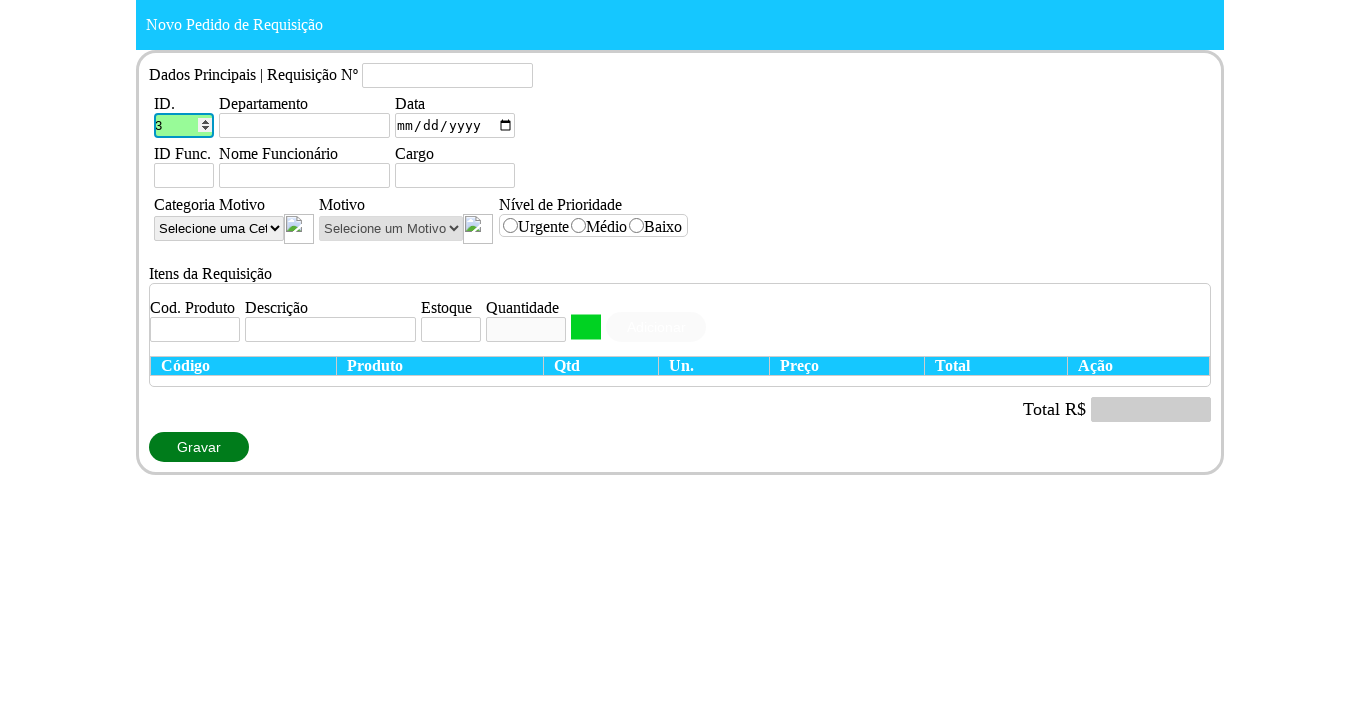